Tests dropdown selection functionality on the OrangeHRM free trial page by selecting a country value from a dropdown menu without using the native select API.

Starting URL: https://www.orangehrm.com/30-day-free-trial/

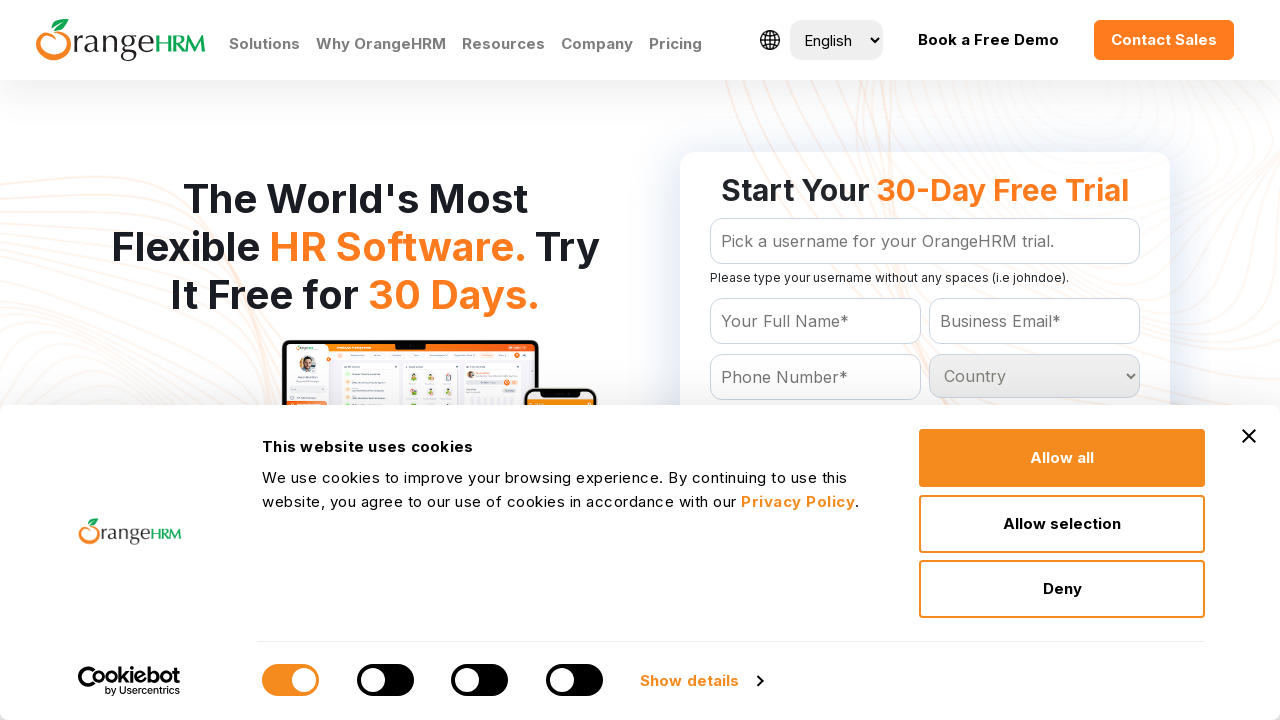

Country dropdown selector became visible
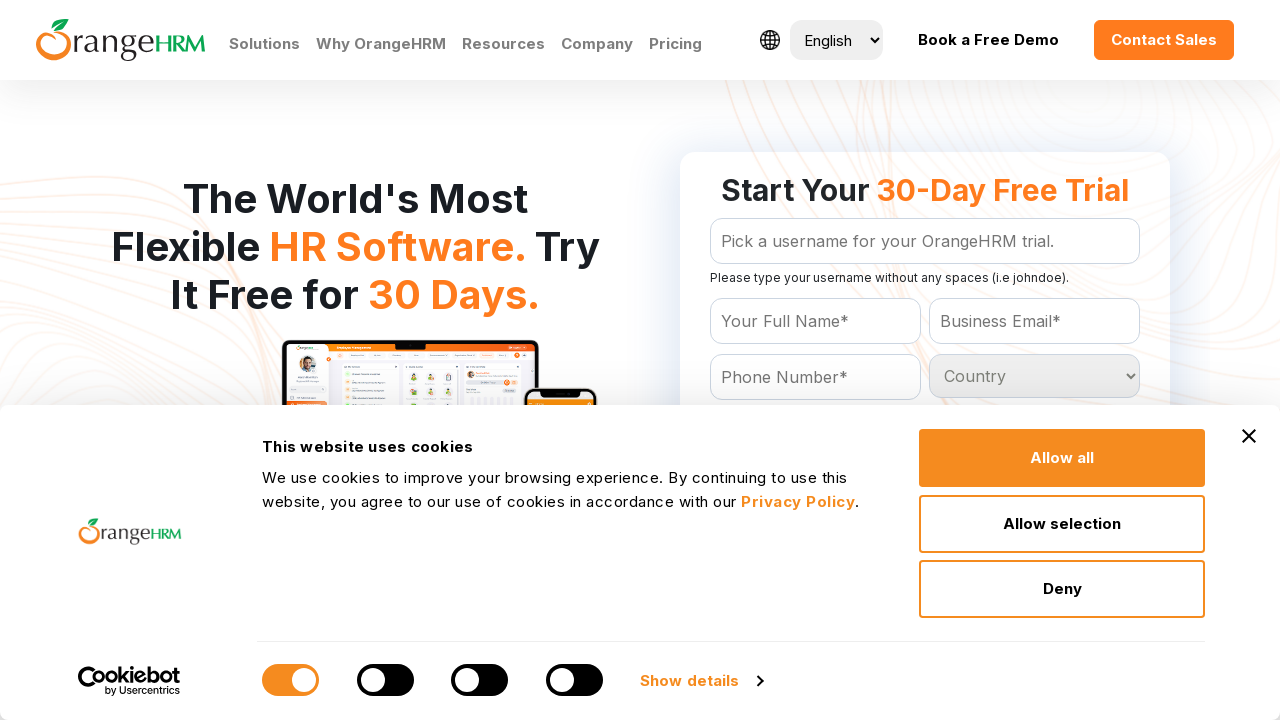

Selected 'India' from the country dropdown menu on select#Form_getForm_Country
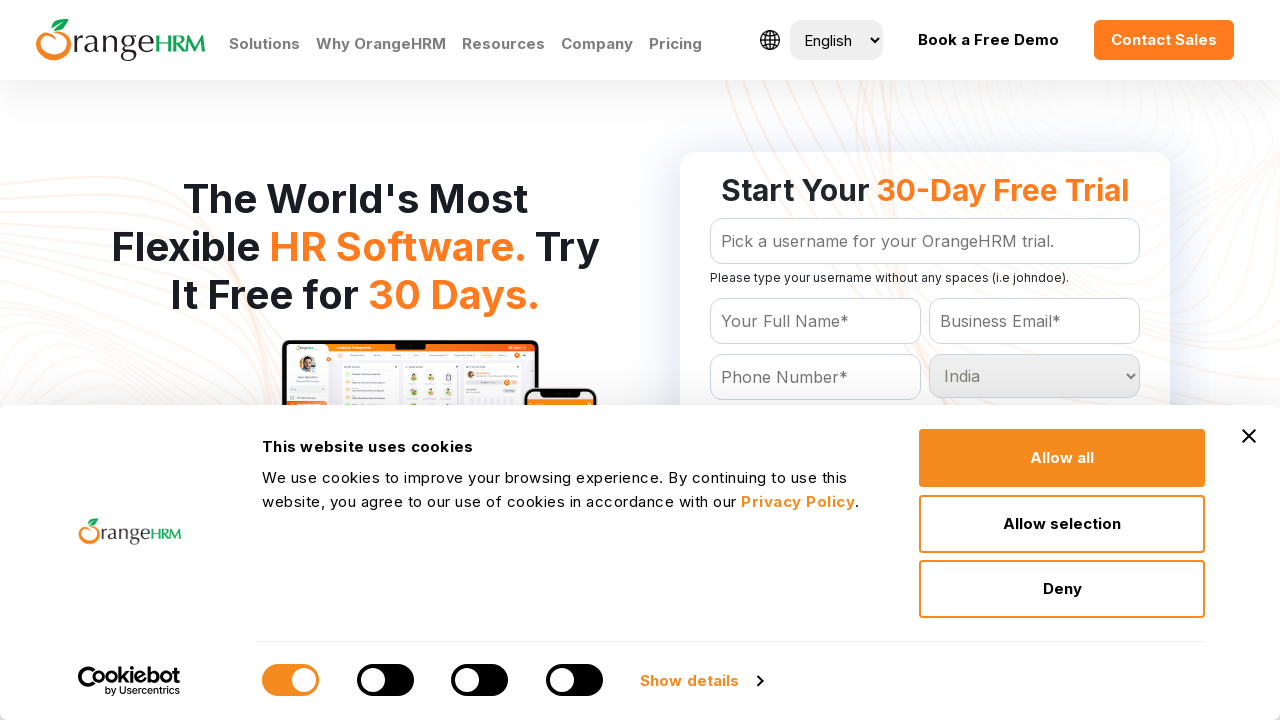

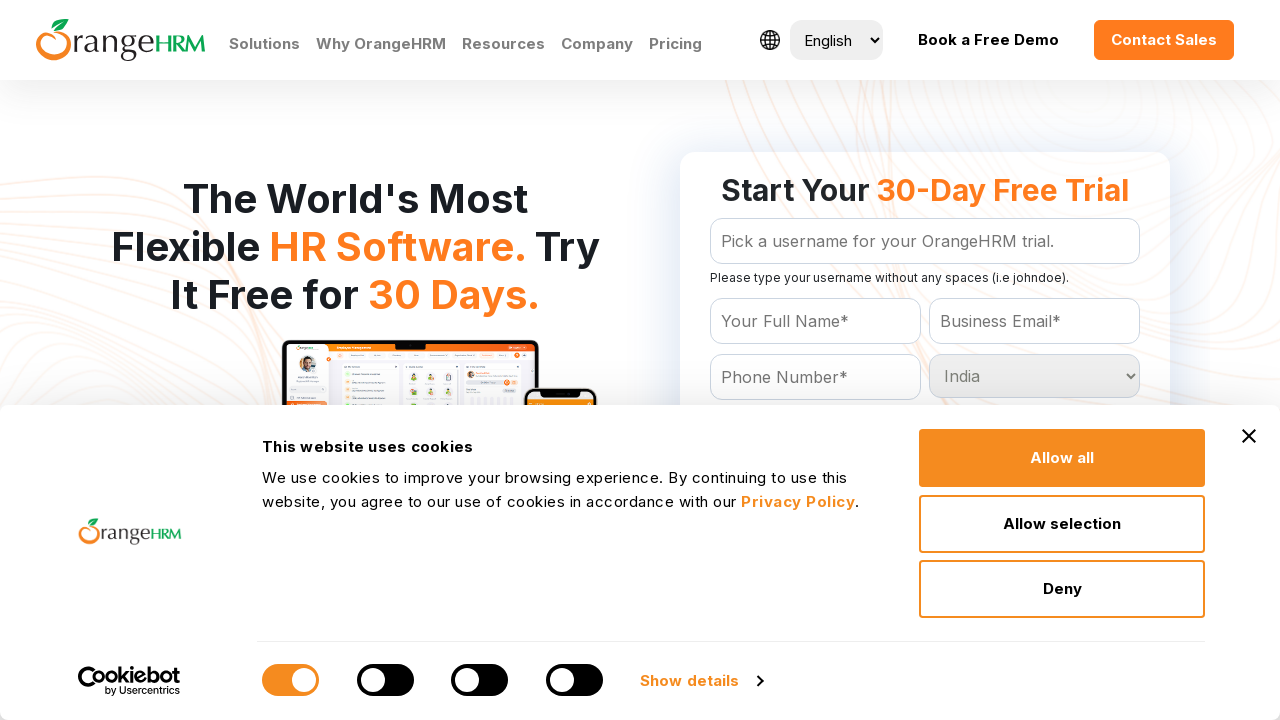